Tests AJAX functionality by clicking a button and waiting for dynamic content to load

Starting URL: http://uitestingplayground.com/ajax

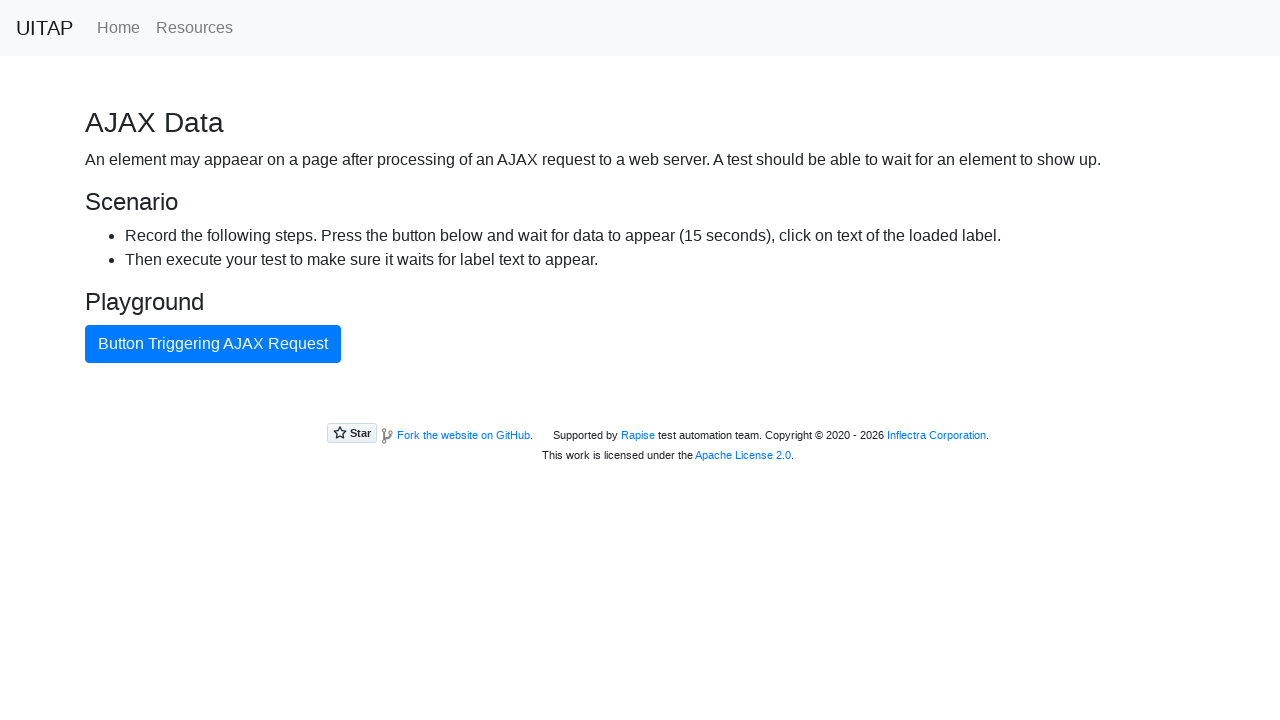

Clicked primary button to trigger AJAX request at (213, 344) on button.btn.btn-primary
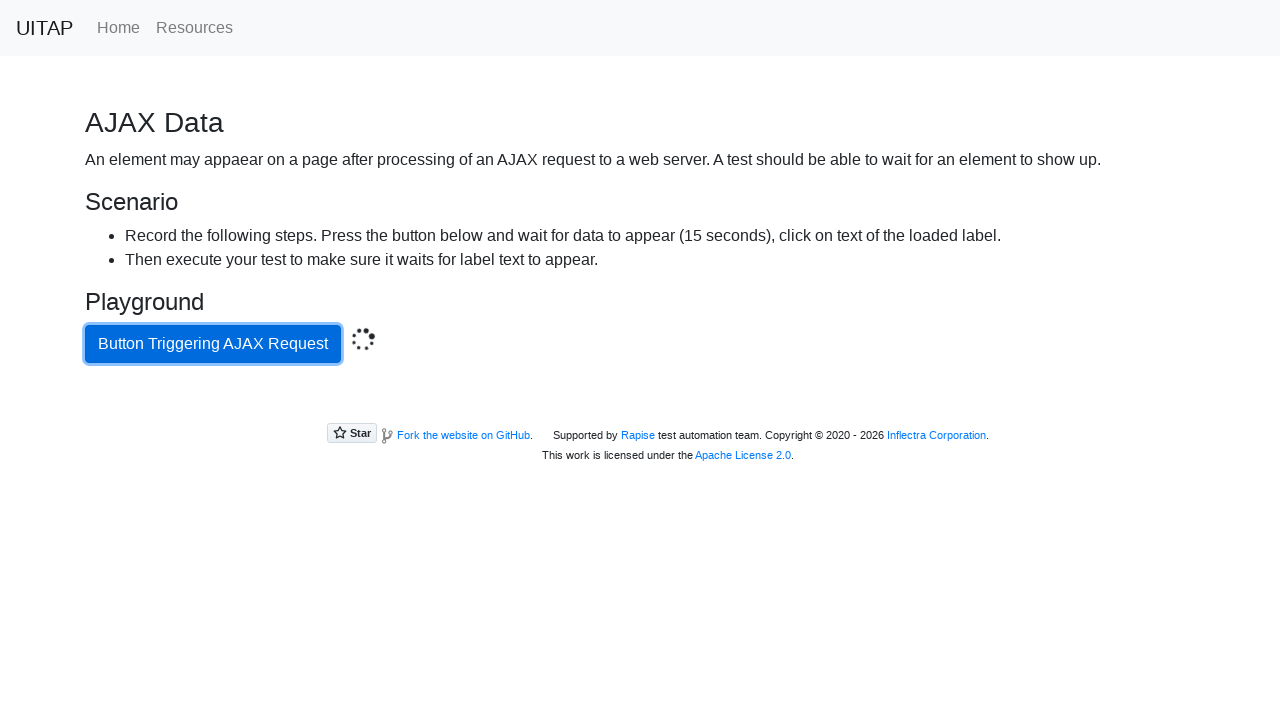

Dynamic content loaded after AJAX request completed
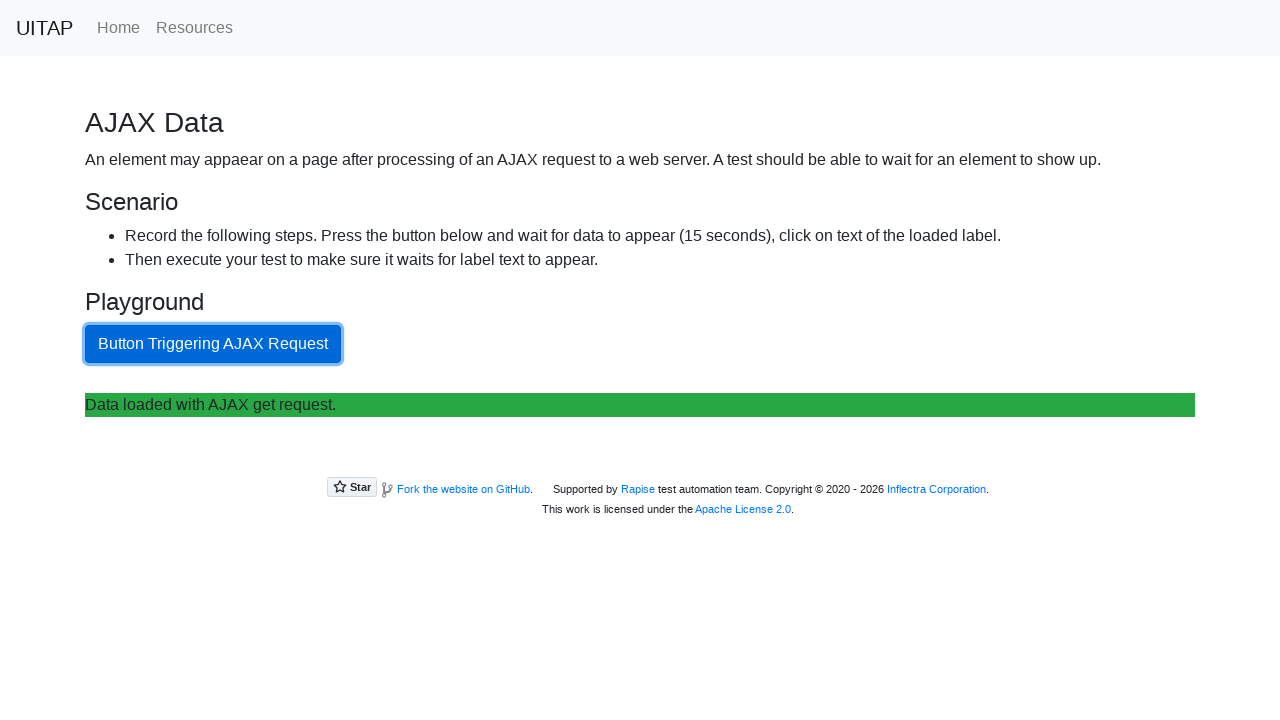

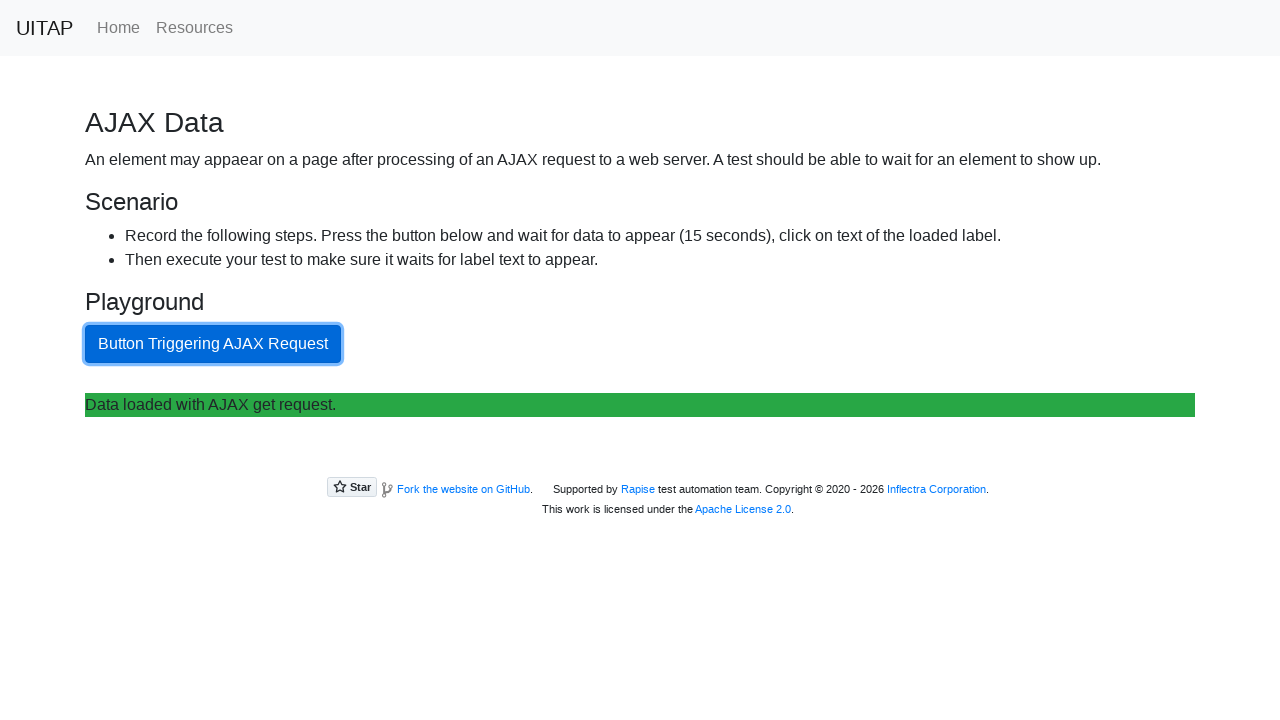